Tests opening a new browser window by navigating to a page, opening a new window, navigating to a different page in that window, and verifying two window handles exist.

Starting URL: https://the-internet.herokuapp.com/windows

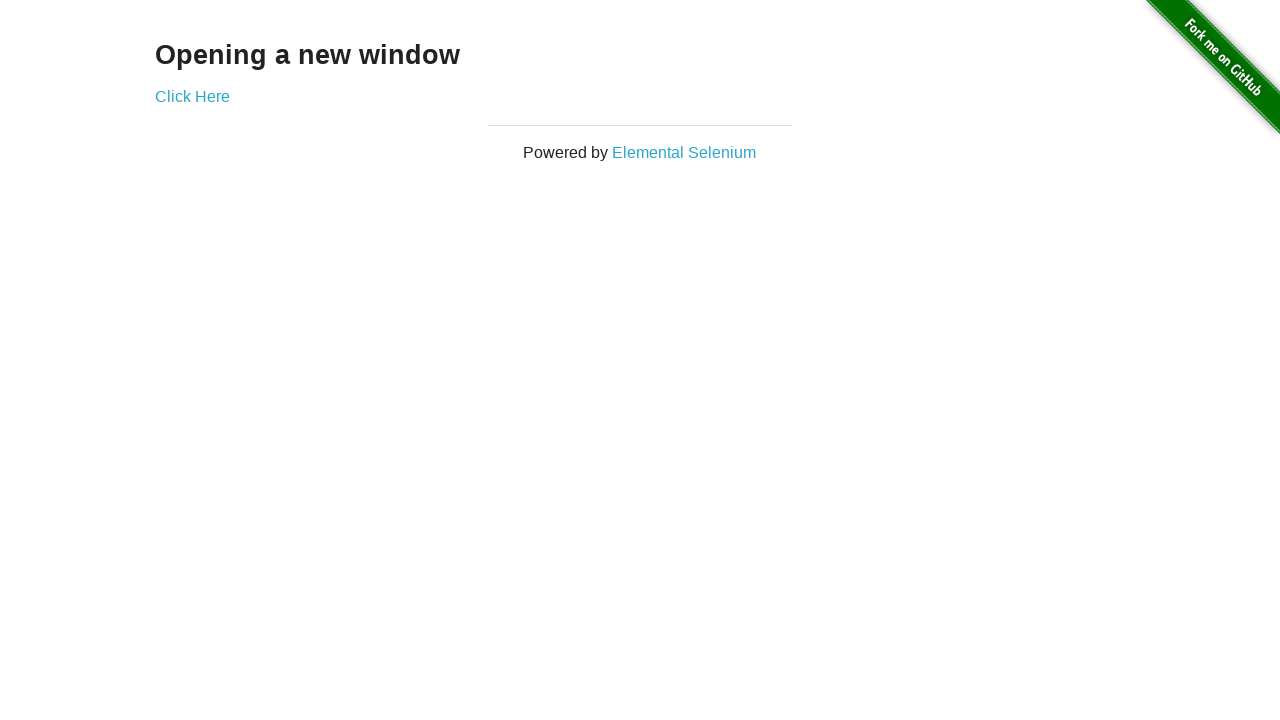

Navigated to the-internet.herokuapp.com/windows
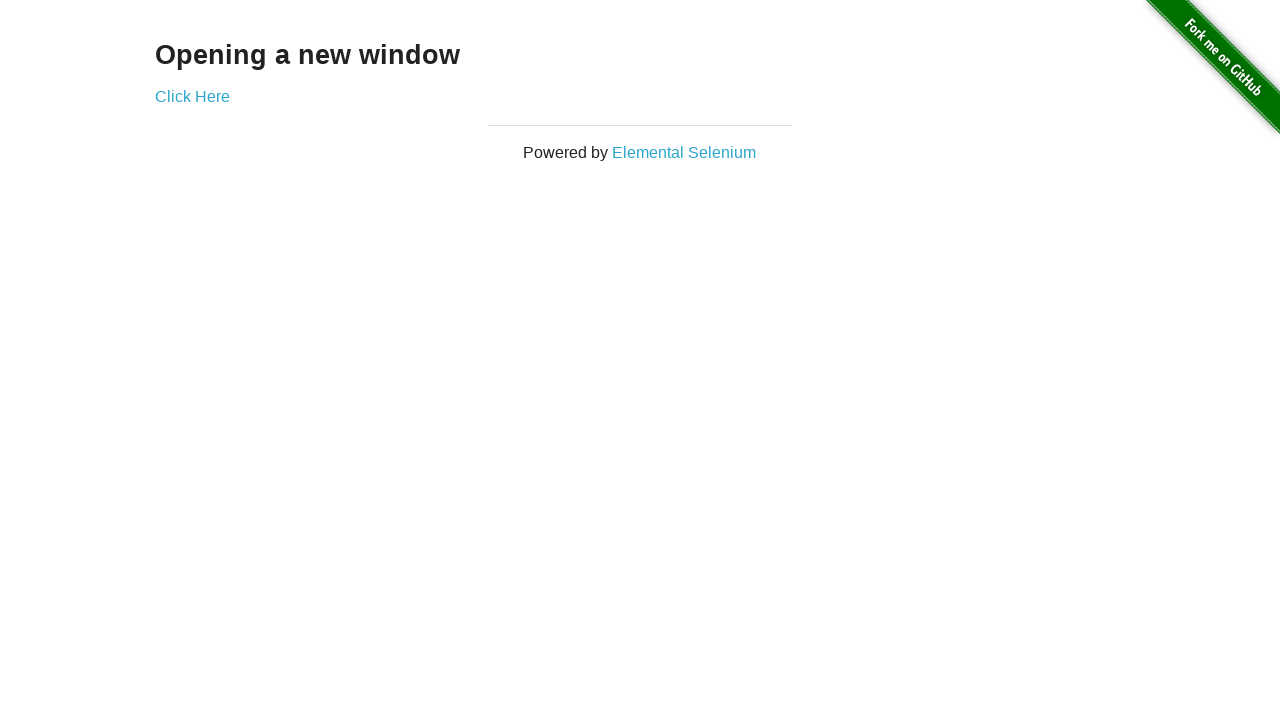

Opened a new browser window
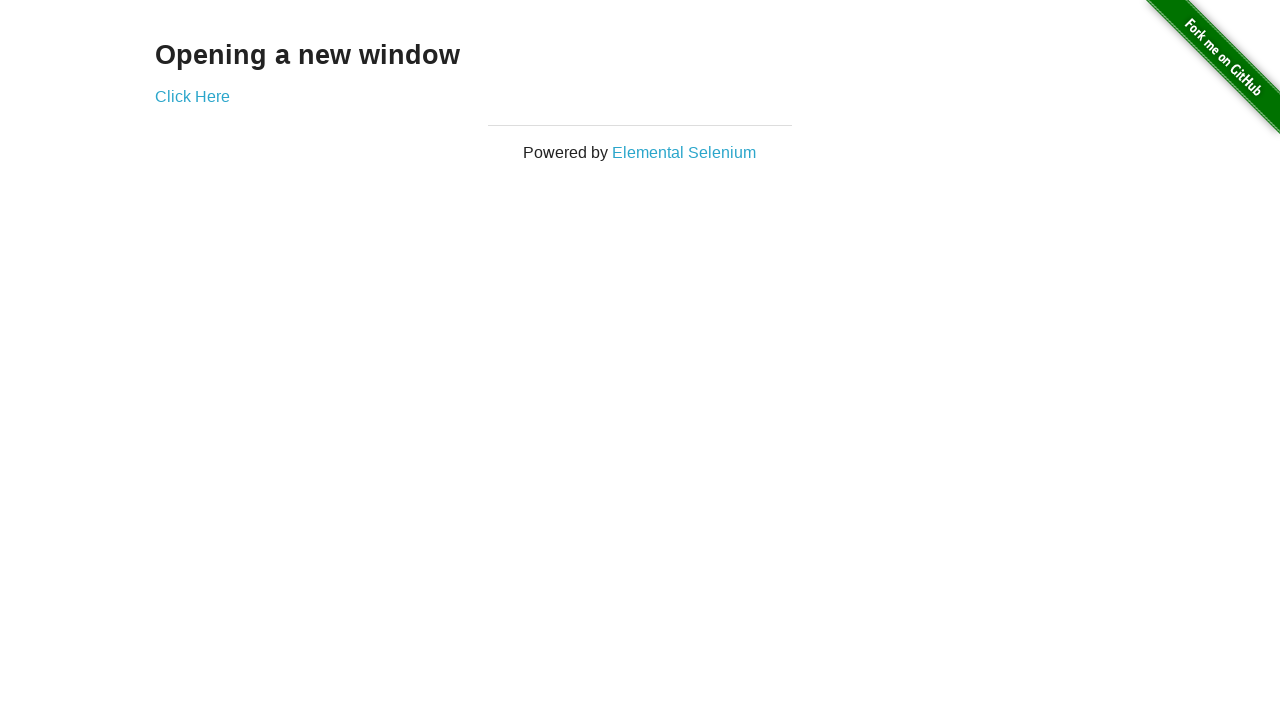

Navigated new window to the-internet.herokuapp.com/typos
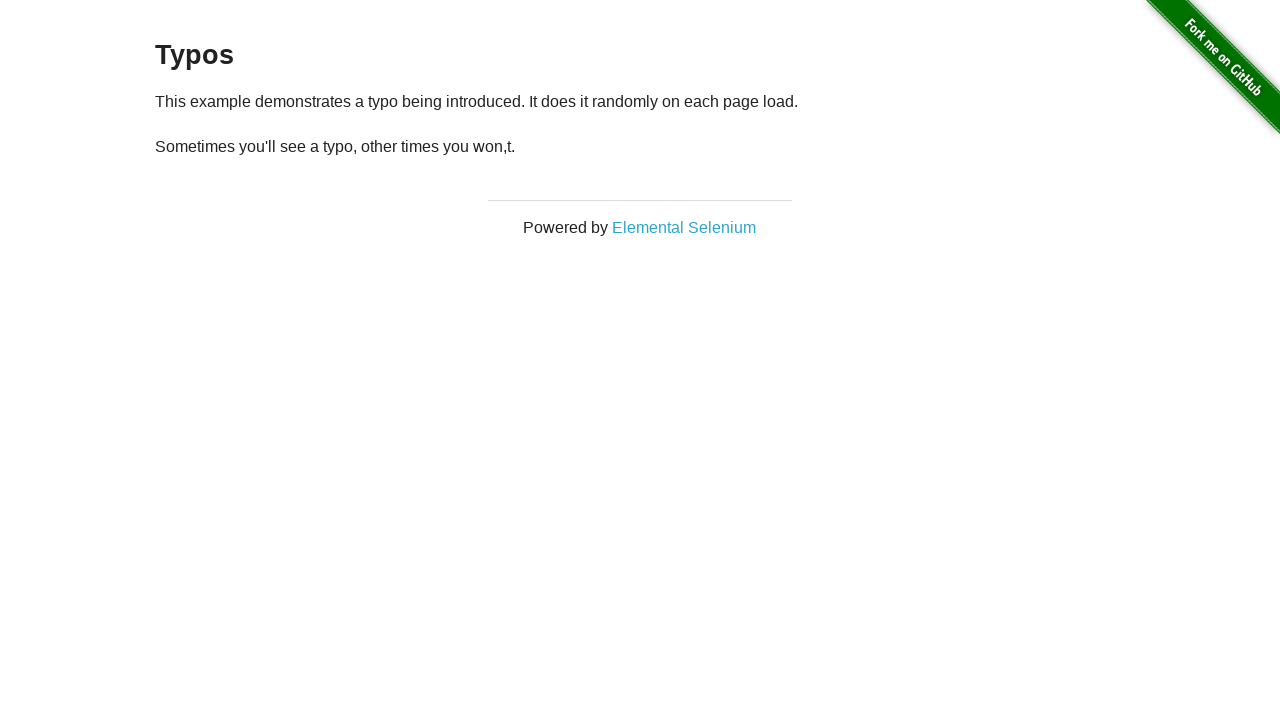

Verified that two window handles exist (2 pages open)
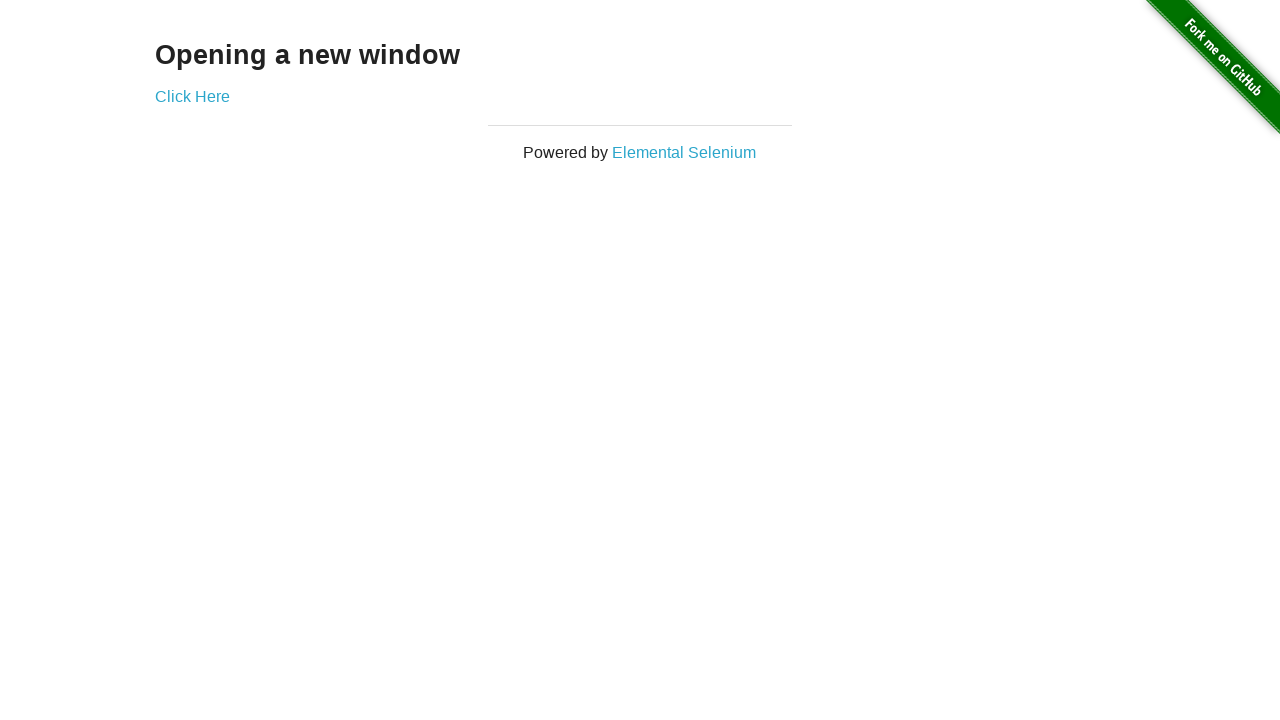

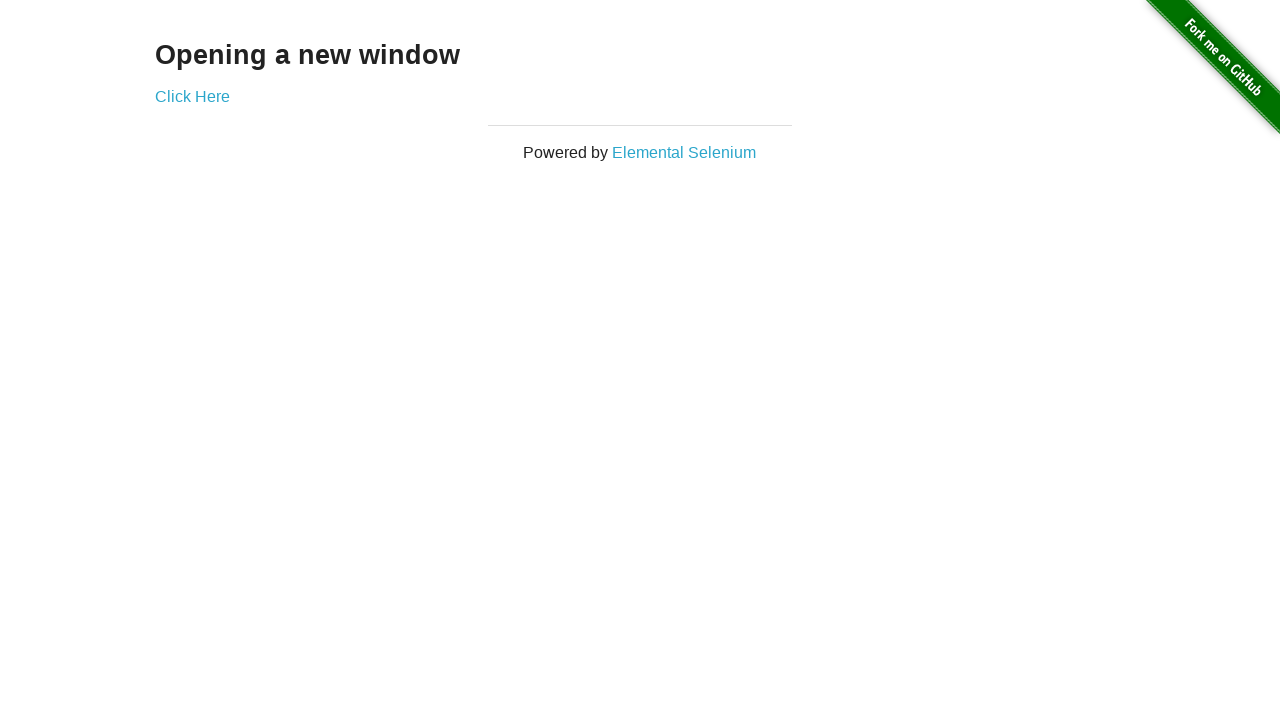